Tests filling the 'Idade' field with zero value

Starting URL: https://tc-1-final-parte1.vercel.app/

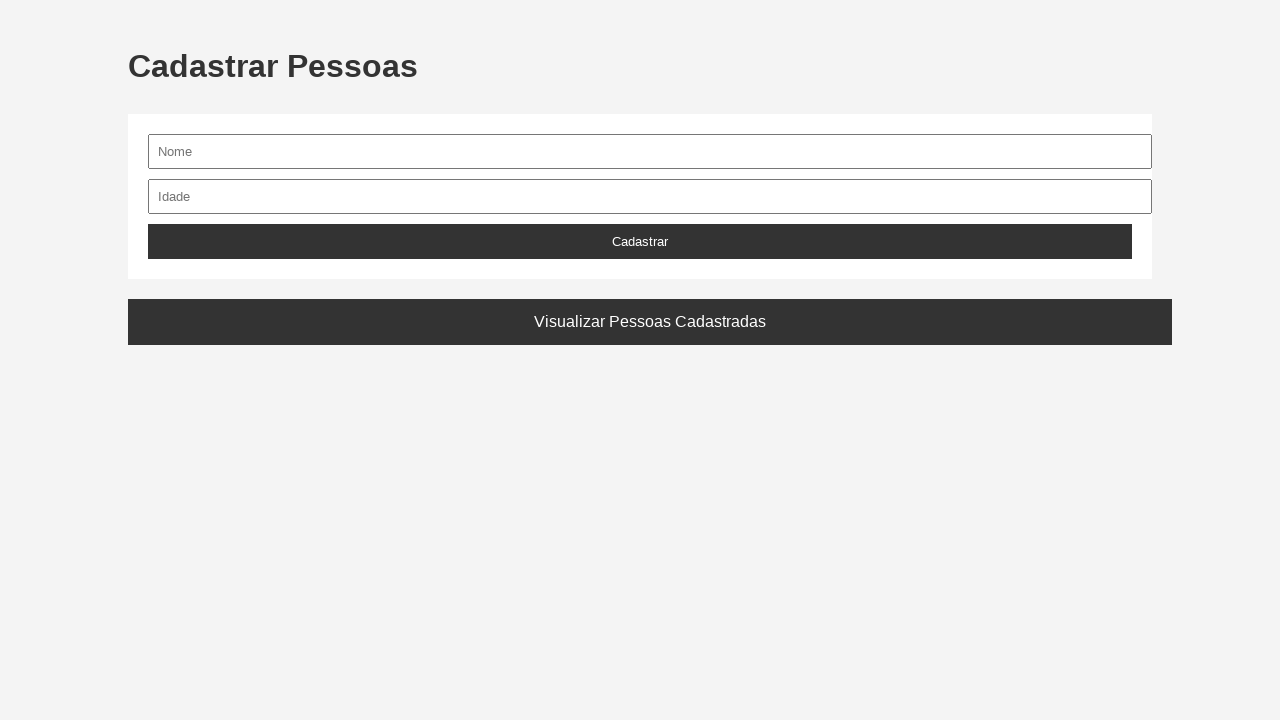

Waited for Idade input field to be available
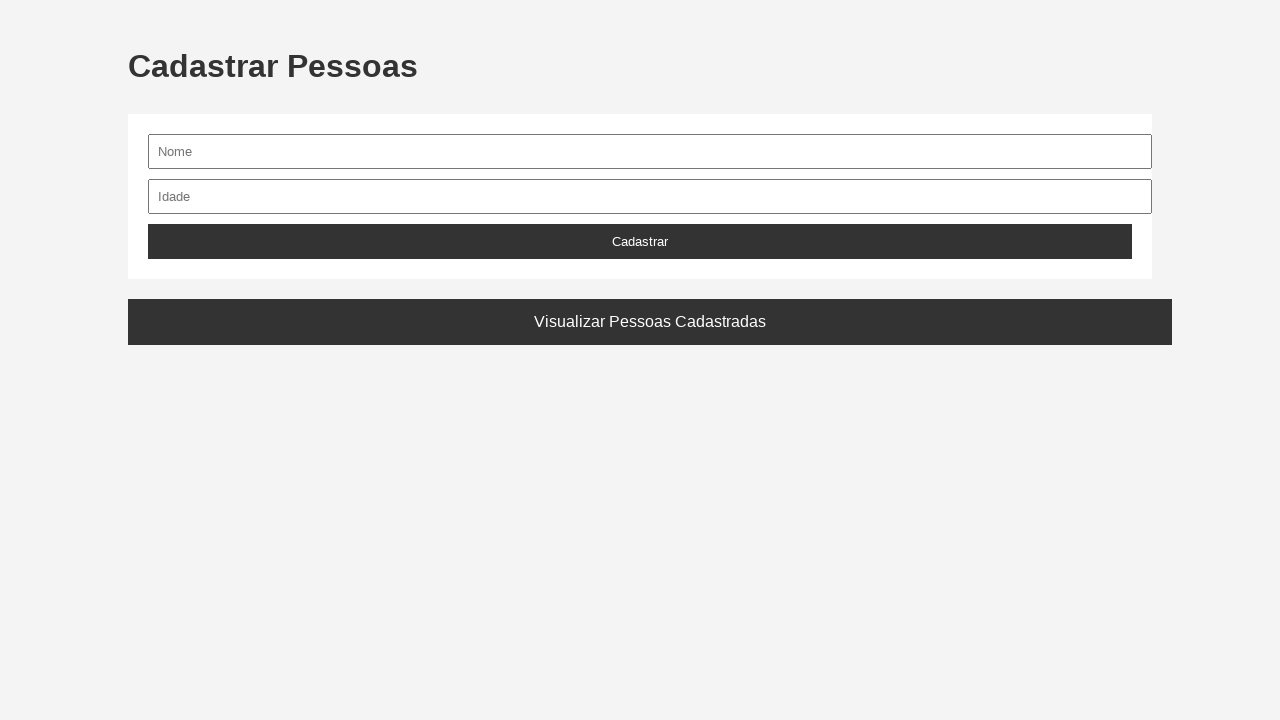

Filled Idade field with zero value on input[name='idade'], input#idade, input[placeholder*='Idade'], input[placeholder
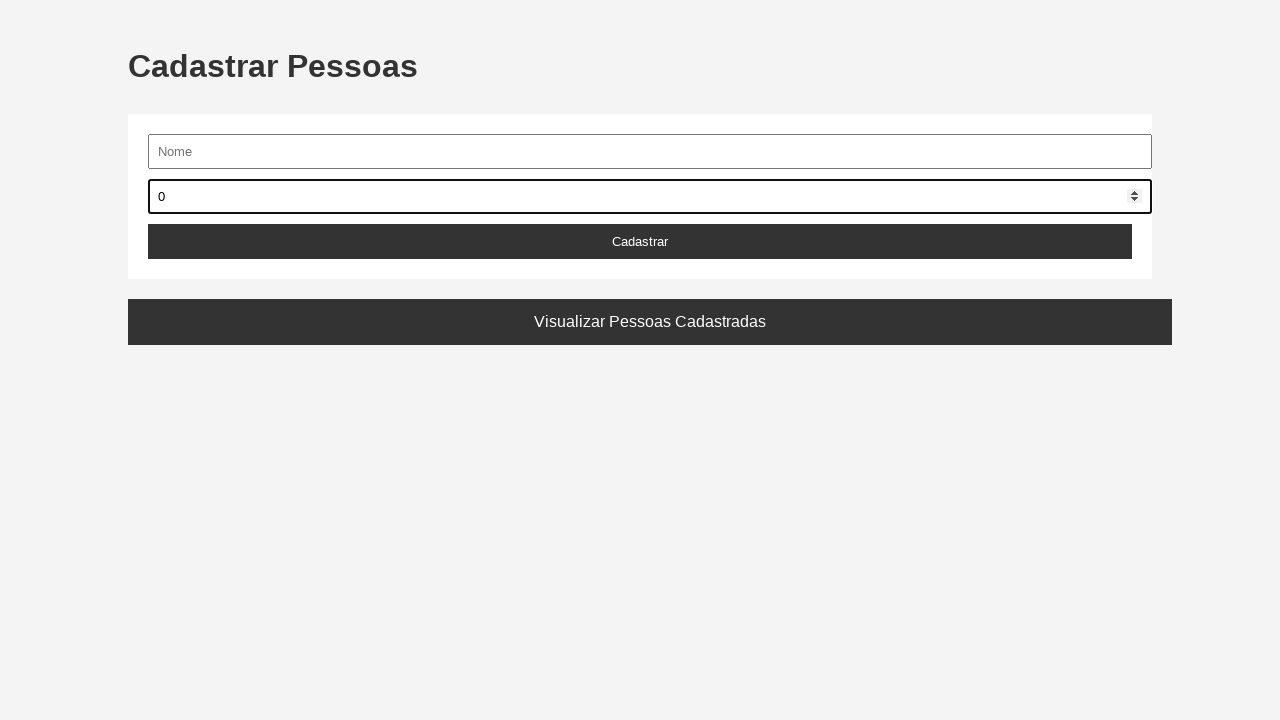

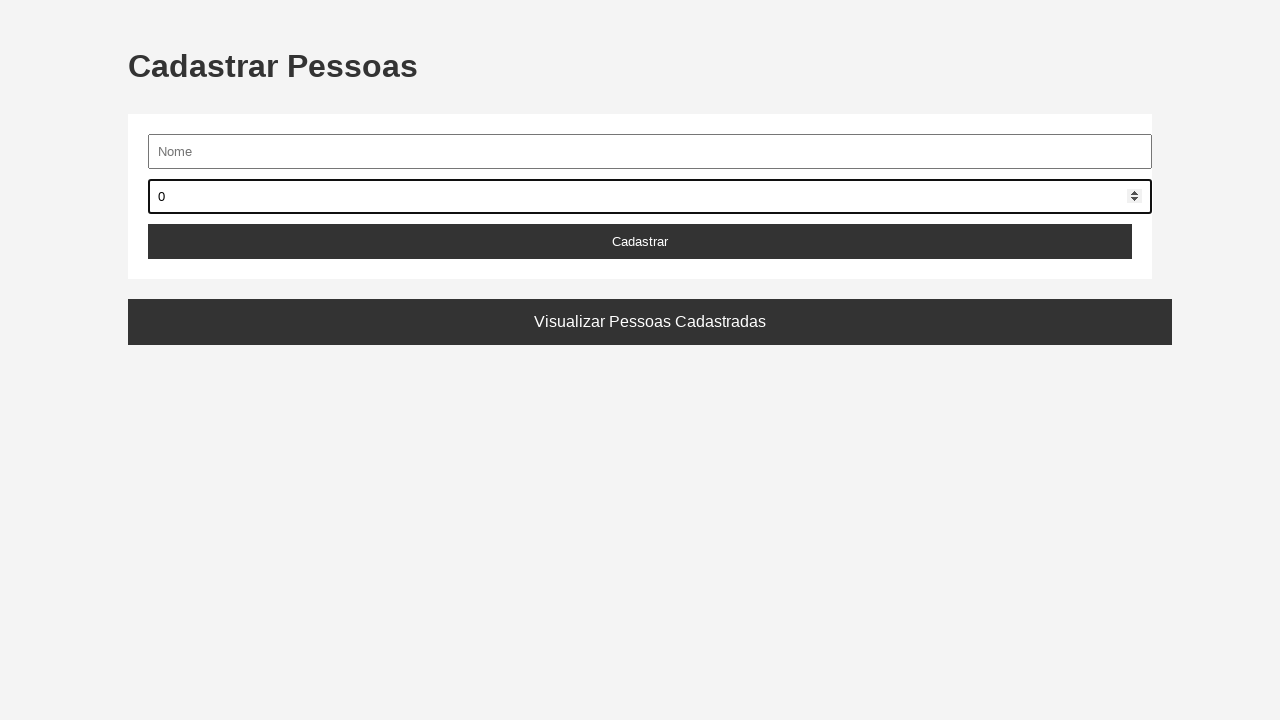